Tests dynamic checkbox functionality by clicking a checkbox to select it, then clicking again to deselect it, verifying the toggle behavior.

Starting URL: https://v1.training-support.net/selenium/dynamic-controls

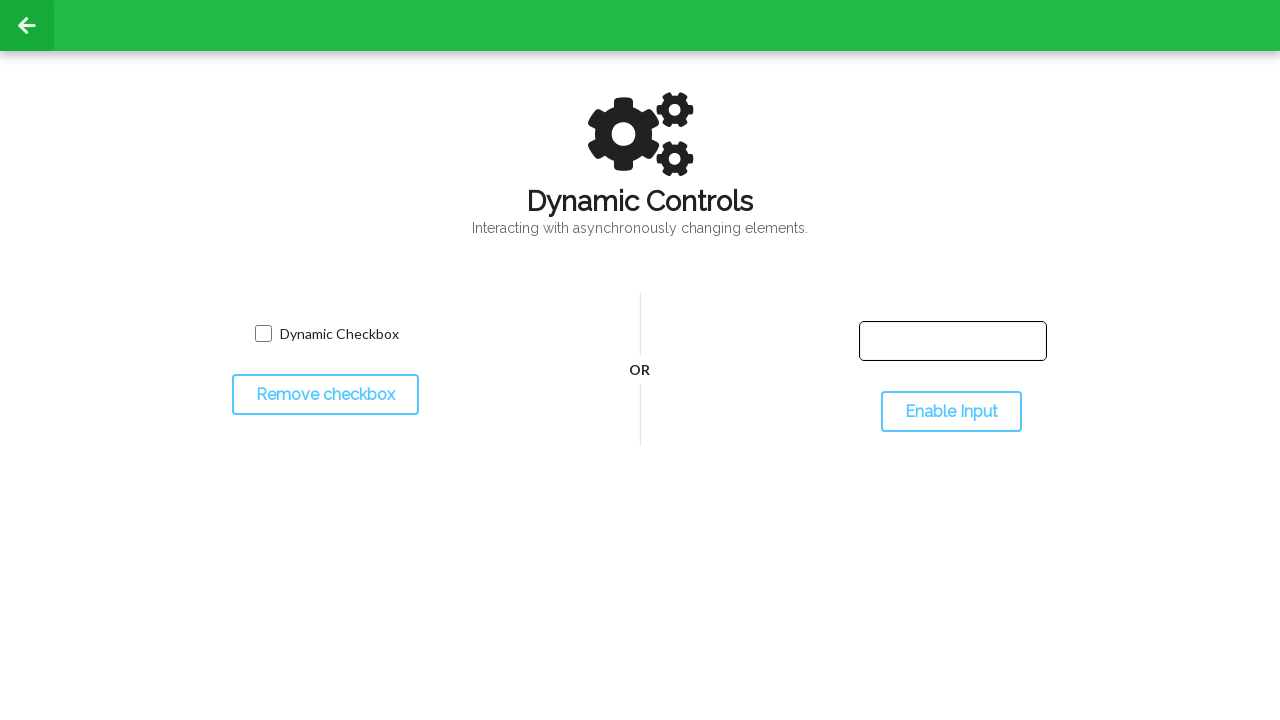

Clicked checkbox to select it at (263, 334) on xpath=//*[@id='dynamicCheckbox']/input
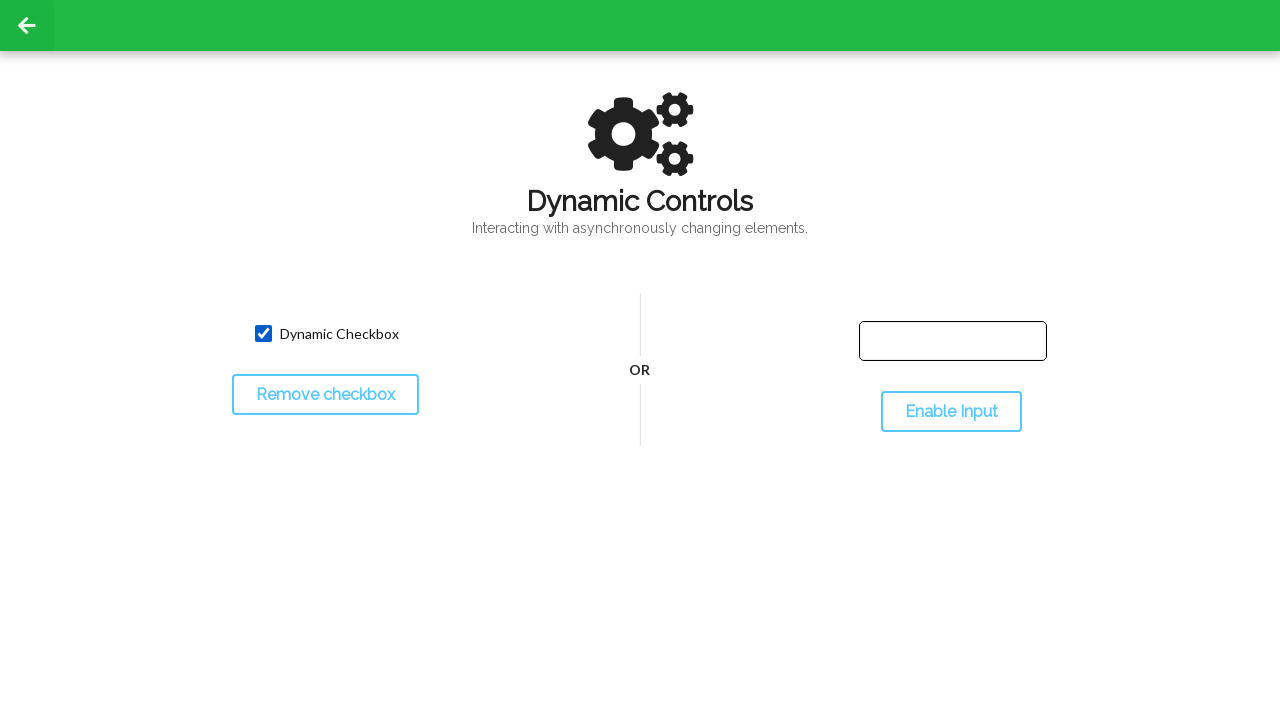

Verified checkbox is selected after first click
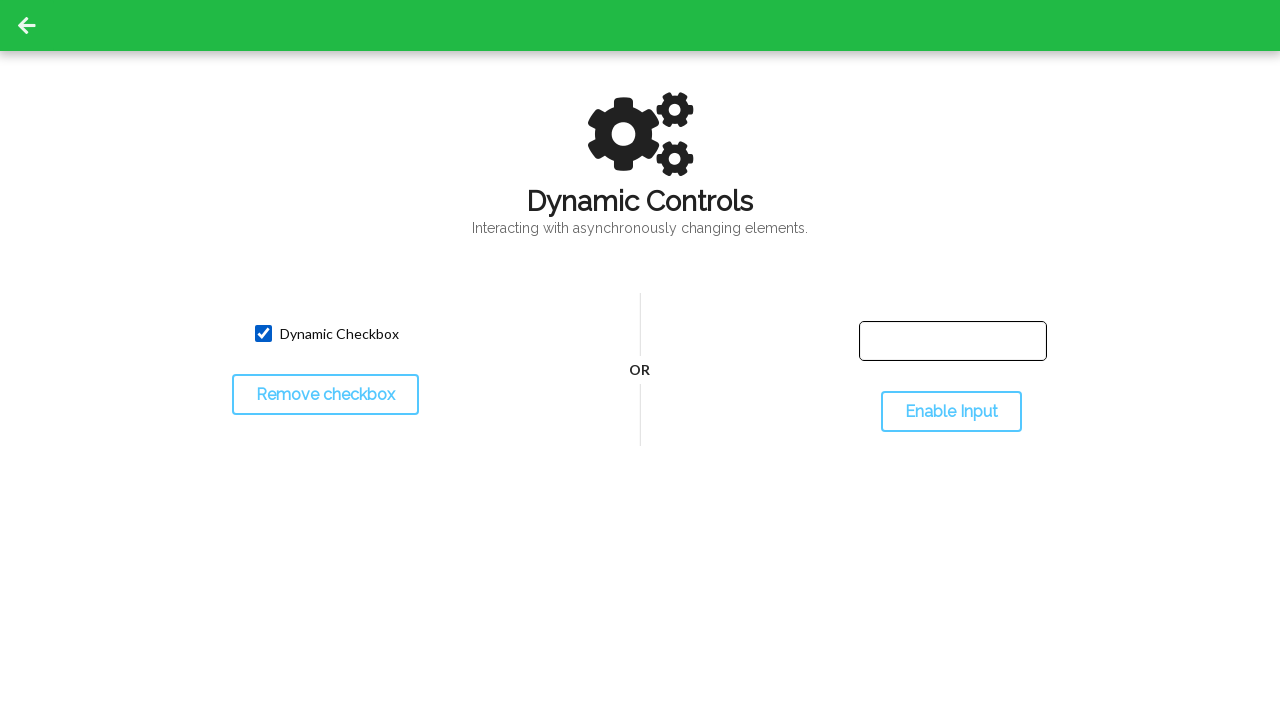

Clicked checkbox to deselect it at (263, 334) on xpath=//*[@id='dynamicCheckbox']/input
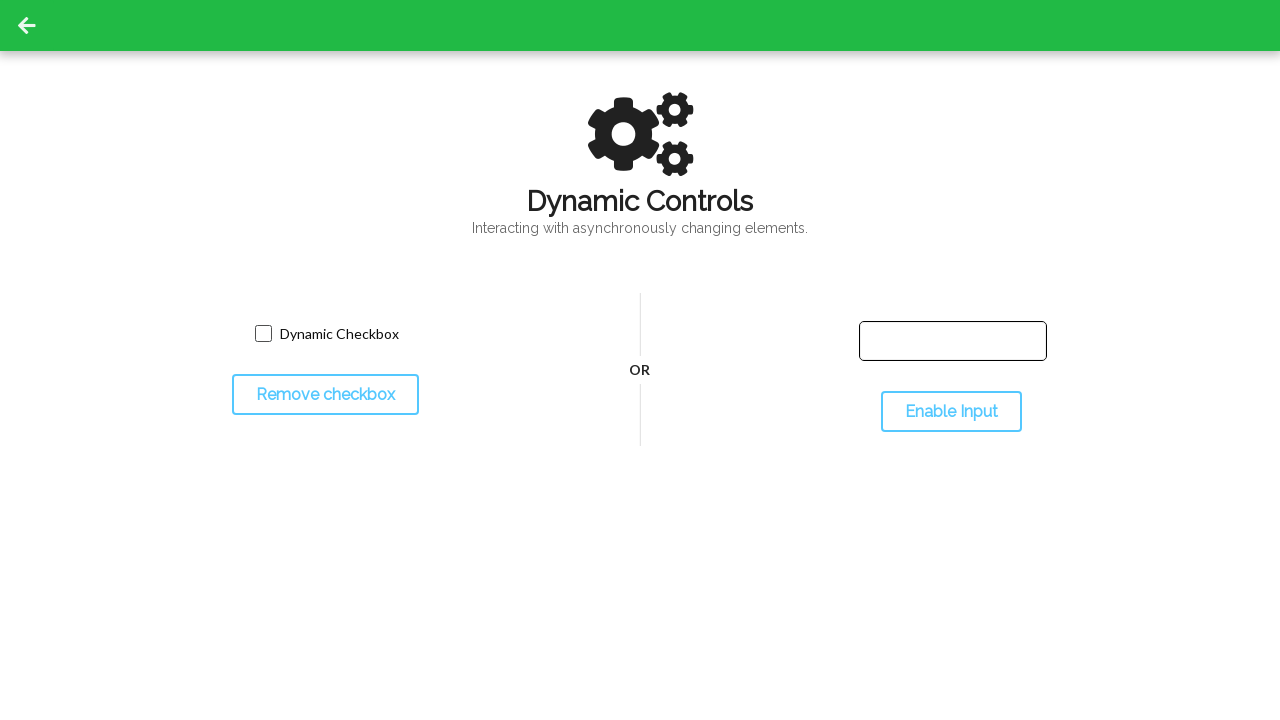

Verified checkbox is deselected after second click
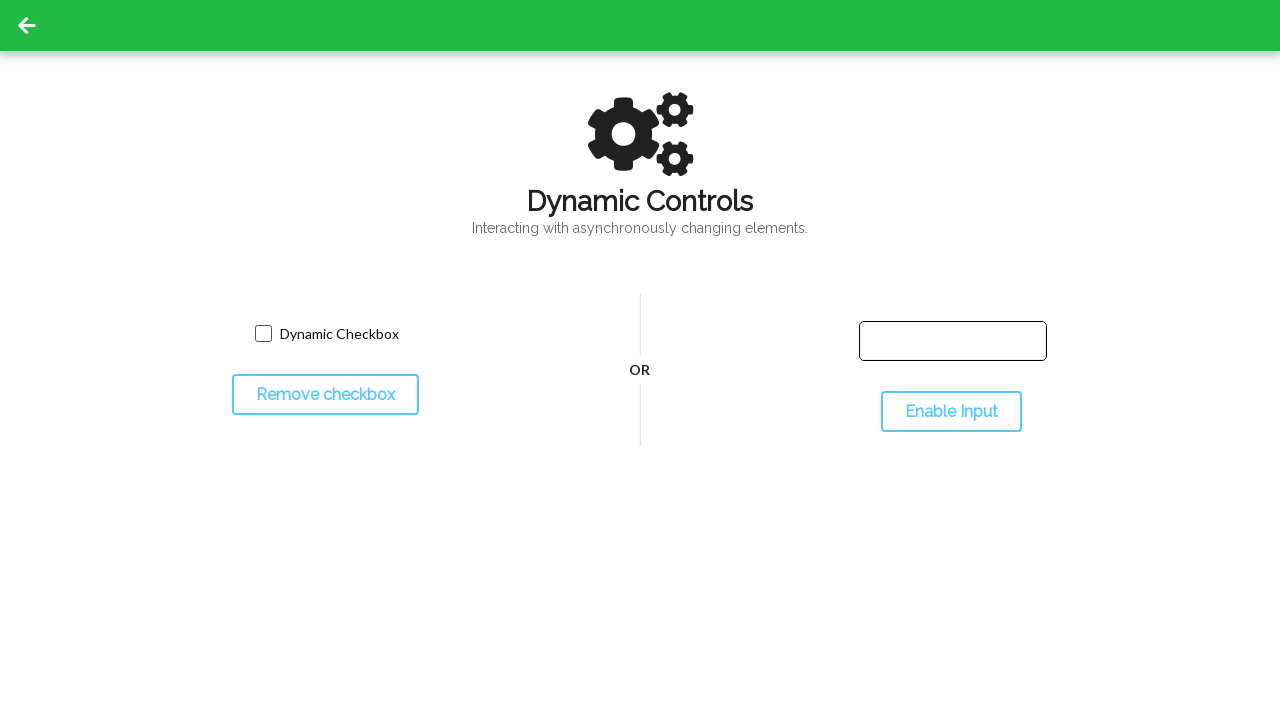

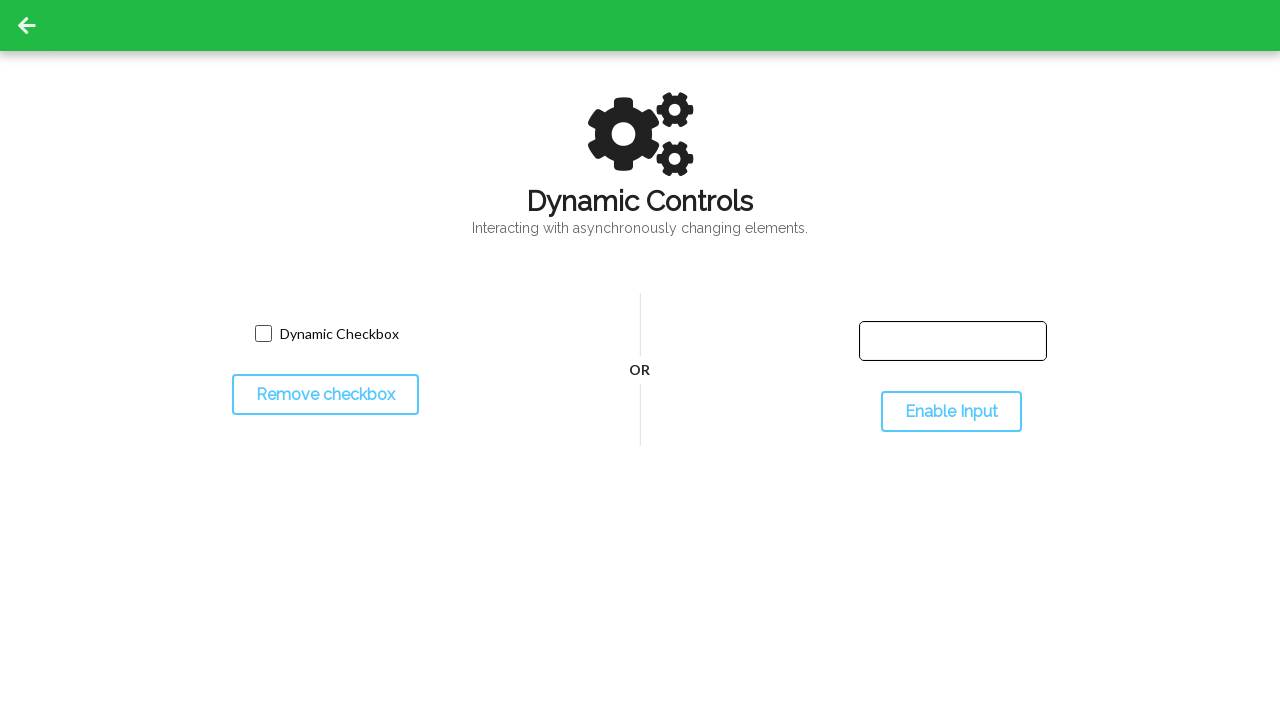